Tests sorting the Due column in ascending order using semantic class selectors on the second table with helpful locator attributes.

Starting URL: http://the-internet.herokuapp.com/tables

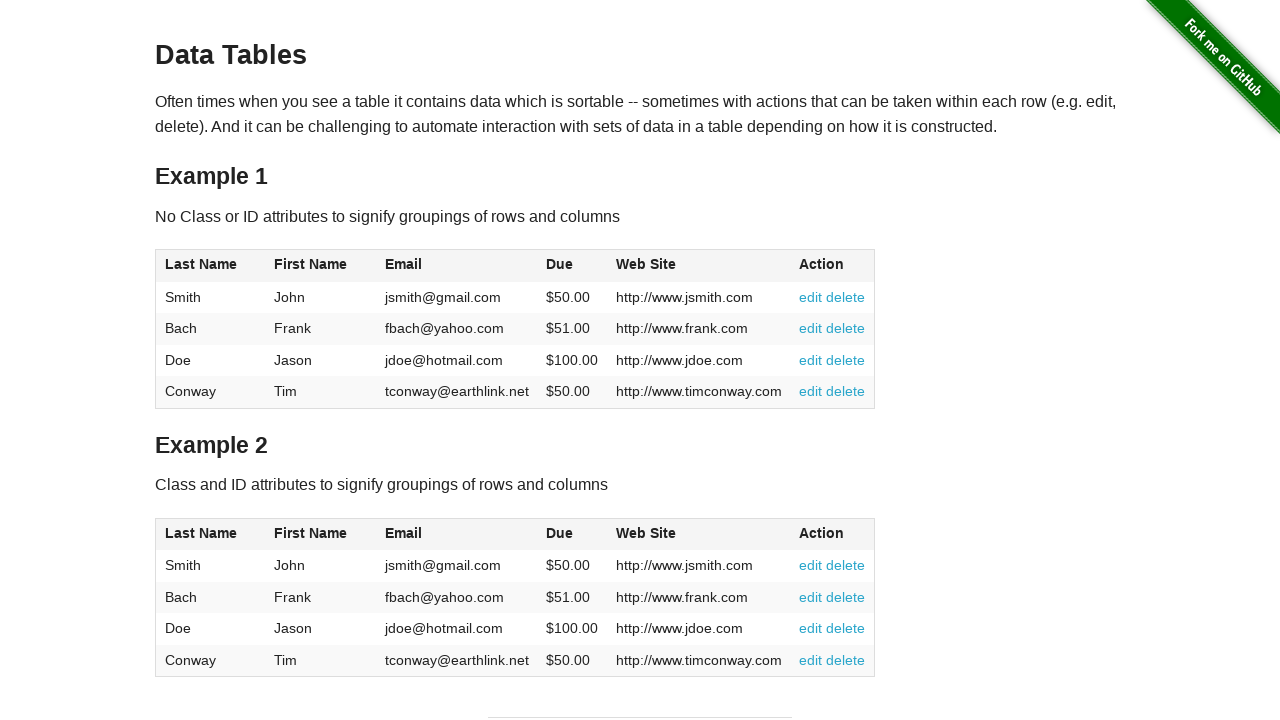

Clicked Due column header in second table to sort at (560, 533) on #table2 thead .dues
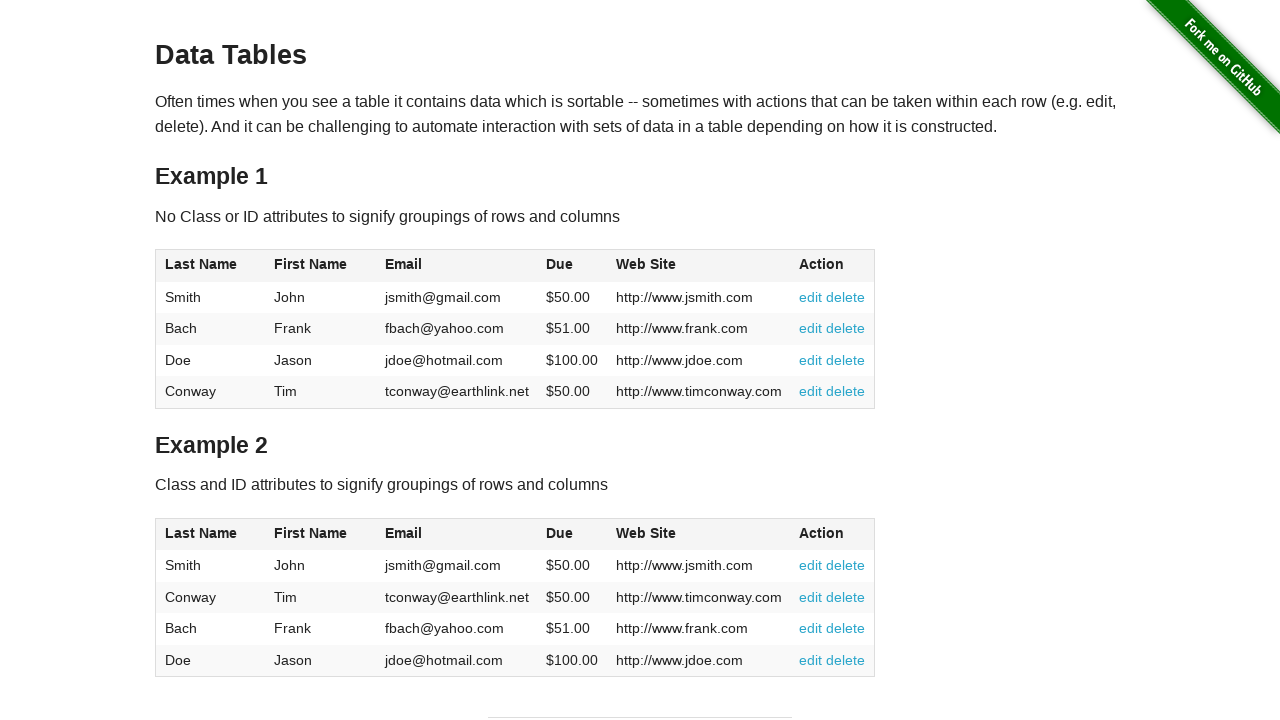

Waited for Due column values to load in second table
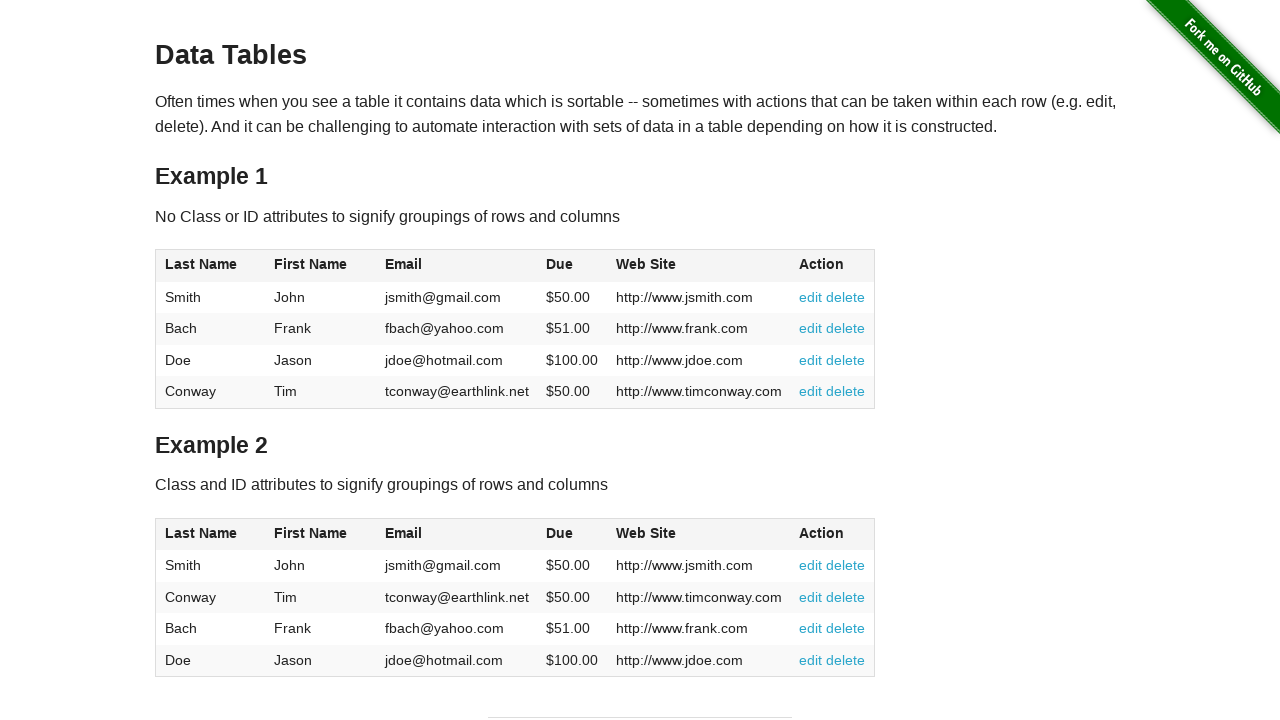

Retrieved all Due column elements from second table
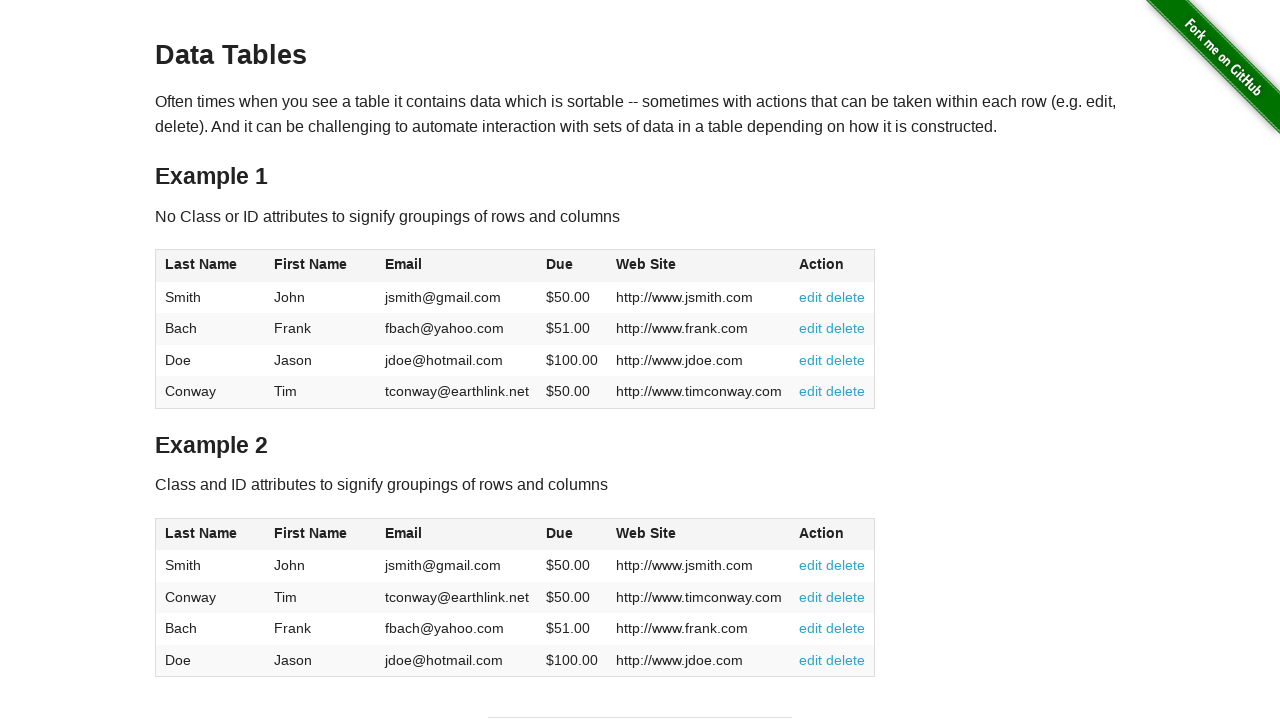

Extracted and converted Due values to floats
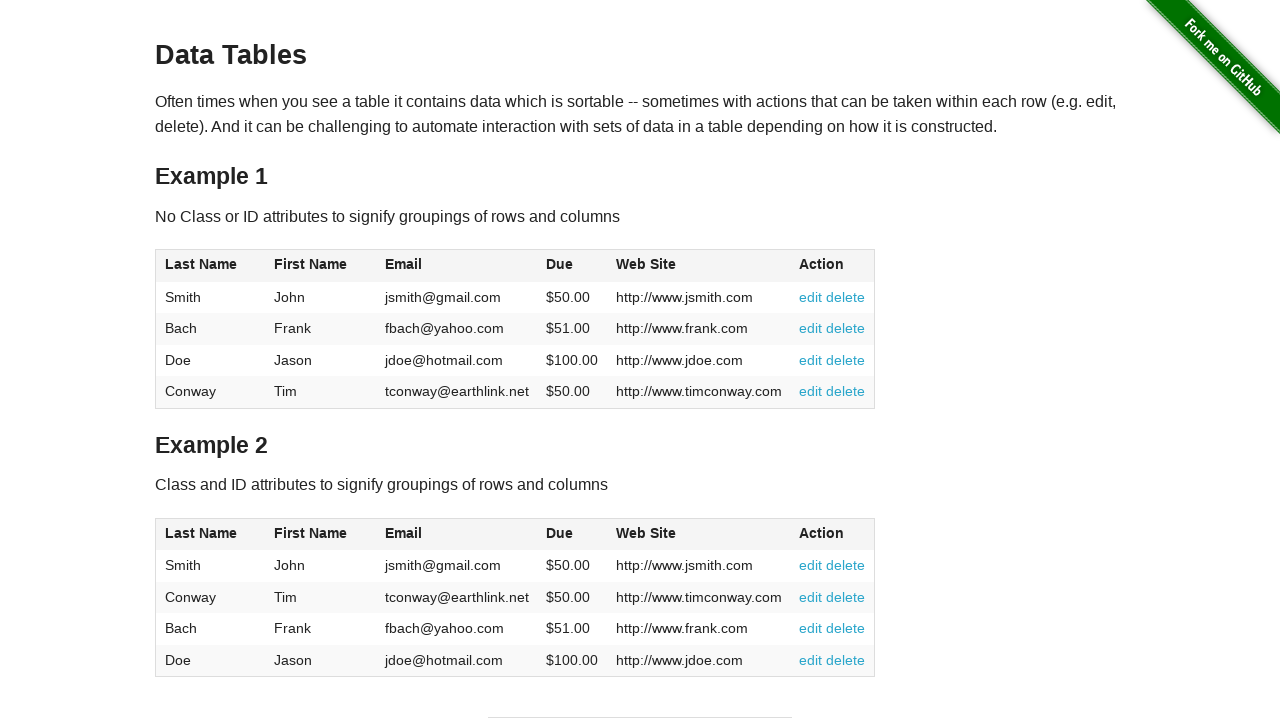

Verified Due column is sorted in ascending order
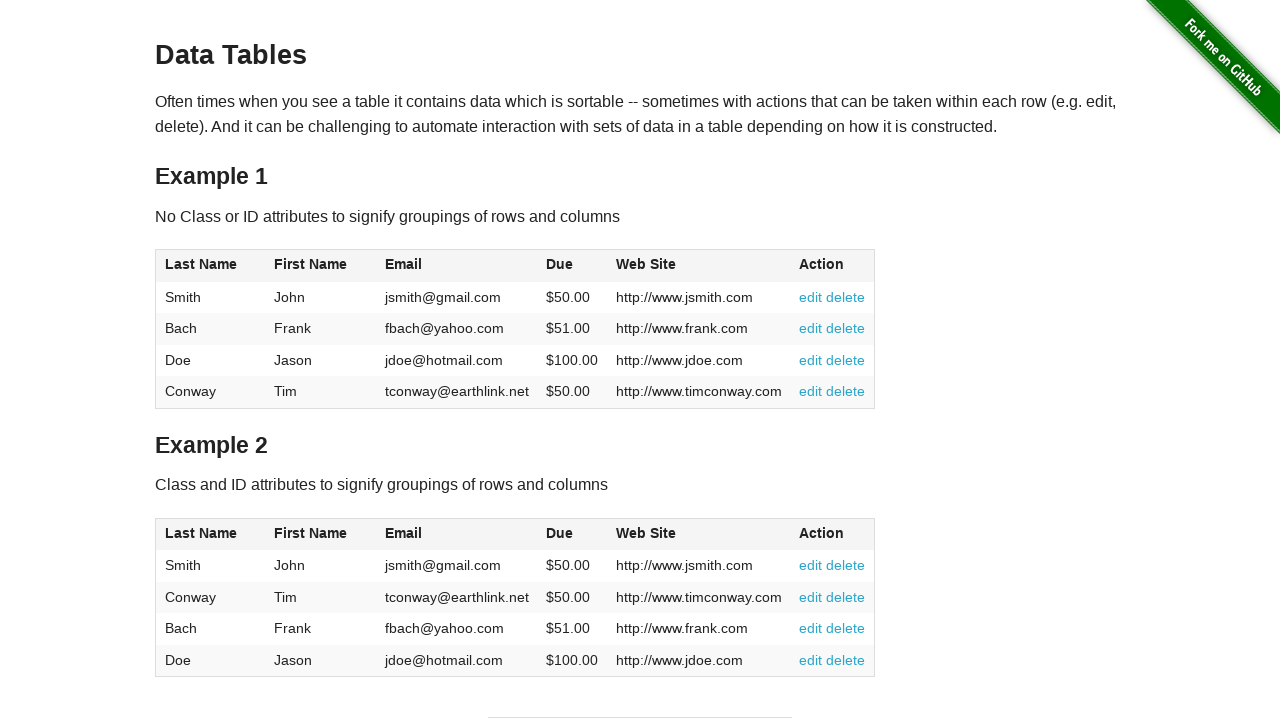

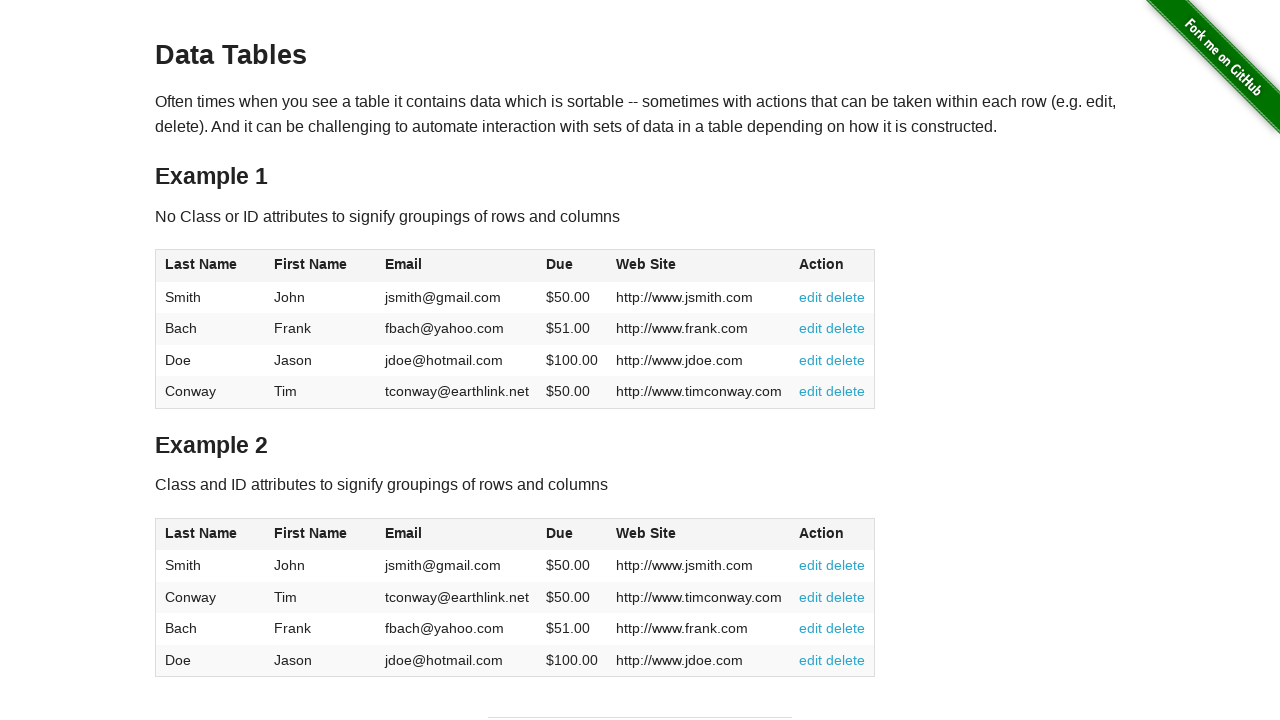